Tests the autosuggest dropdown functionality by typing a partial country name and selecting "India" from the suggestions that appear

Starting URL: https://rahulshettyacademy.com/dropdownsPractise/

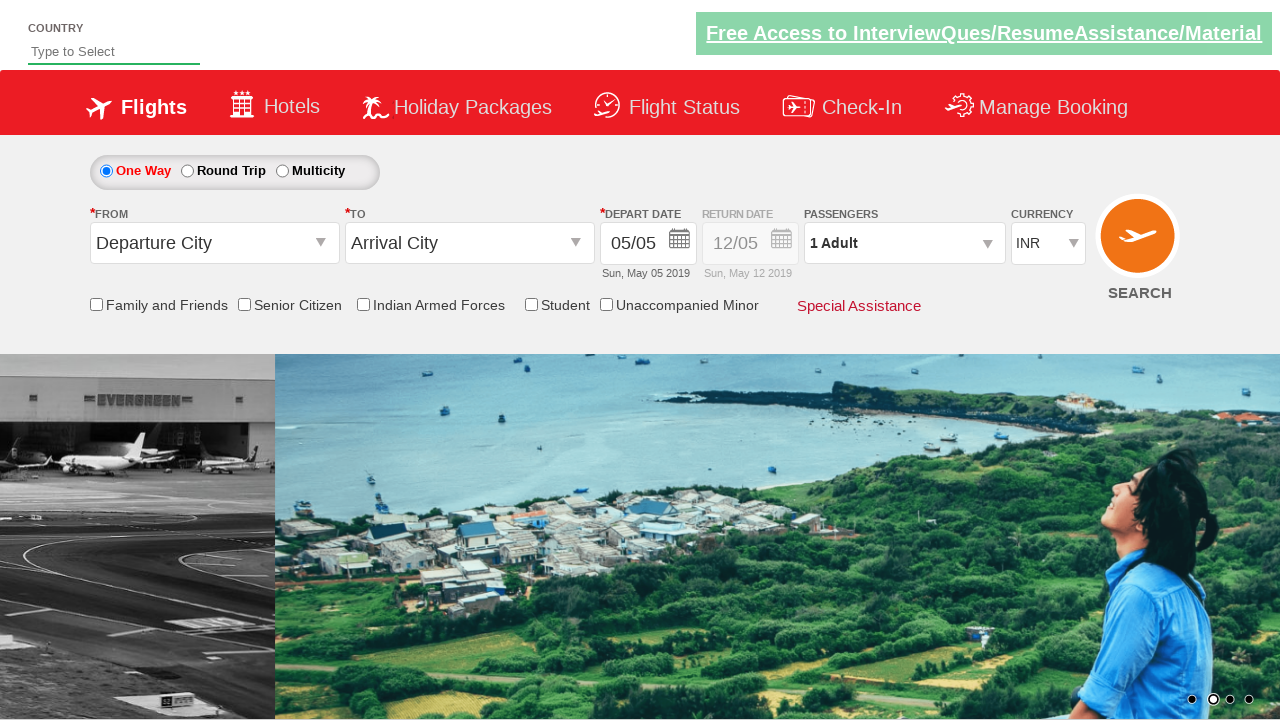

Filled autosuggest field with 'ind' to trigger dropdown suggestions on #autosuggest
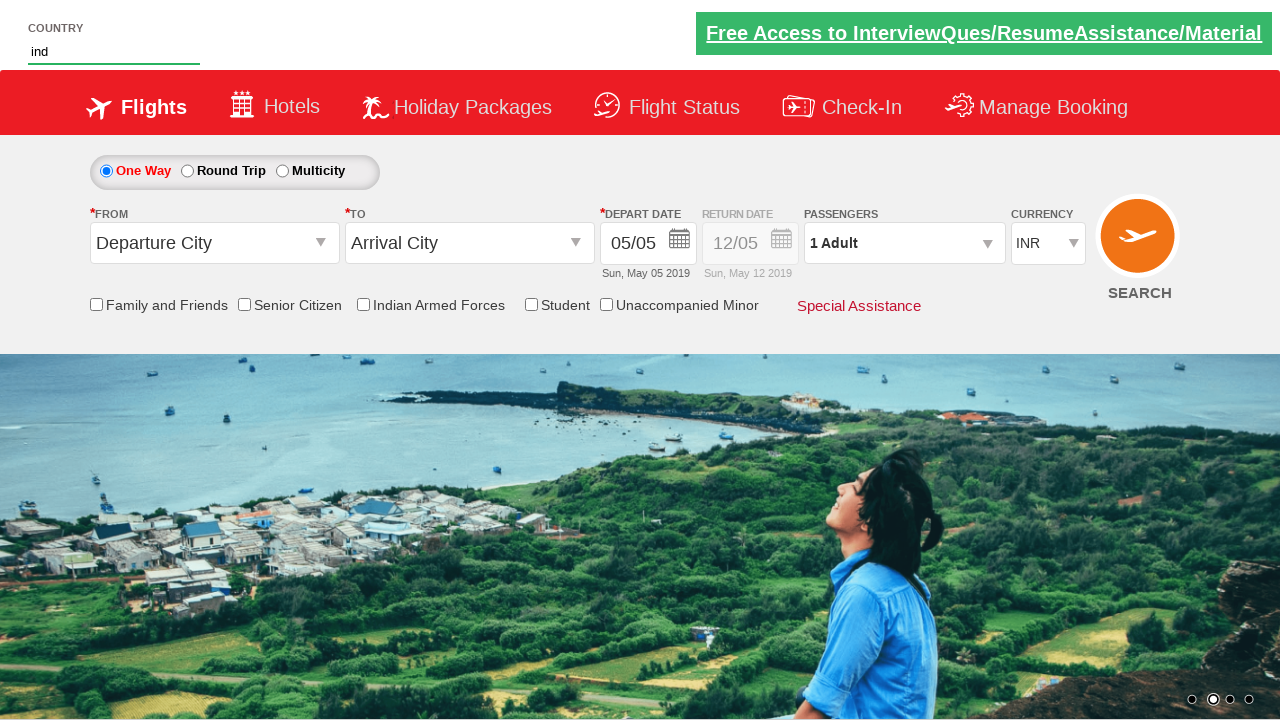

Waited for autocomplete suggestions to appear
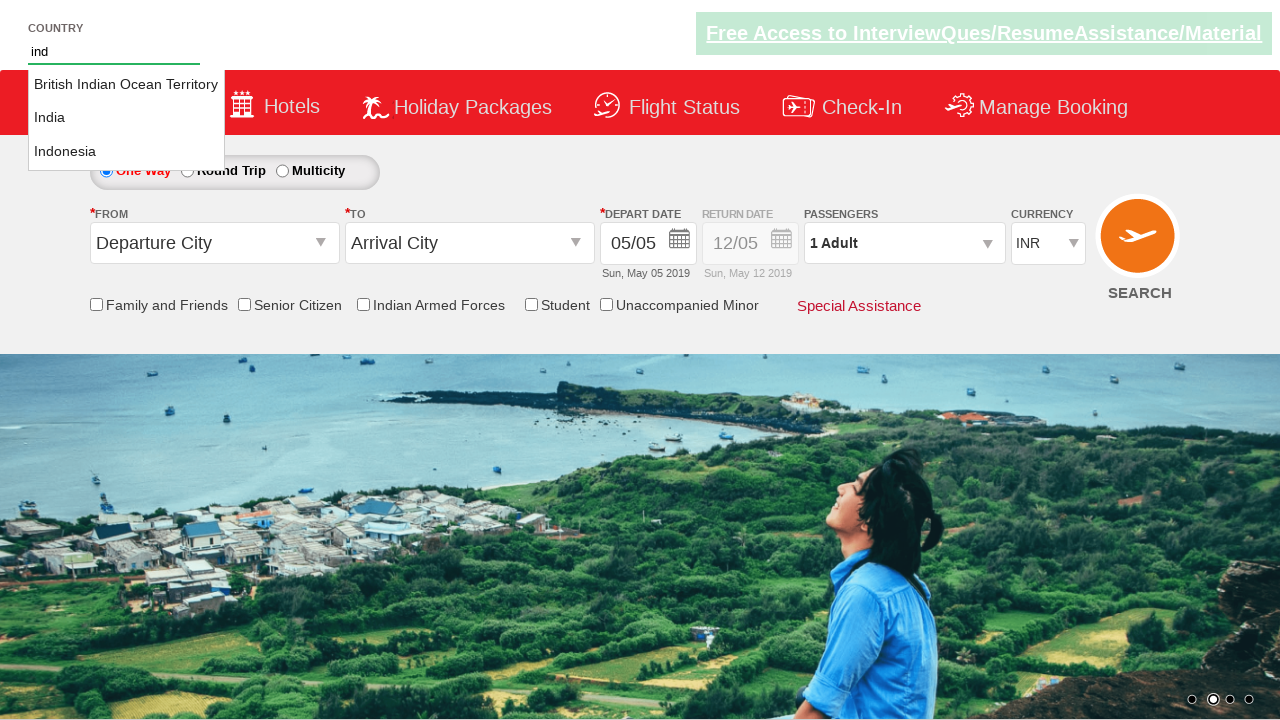

Clicked on 'India' option from the autosuggest dropdown at (126, 118) on li.ui-menu-item a:text-is('India')
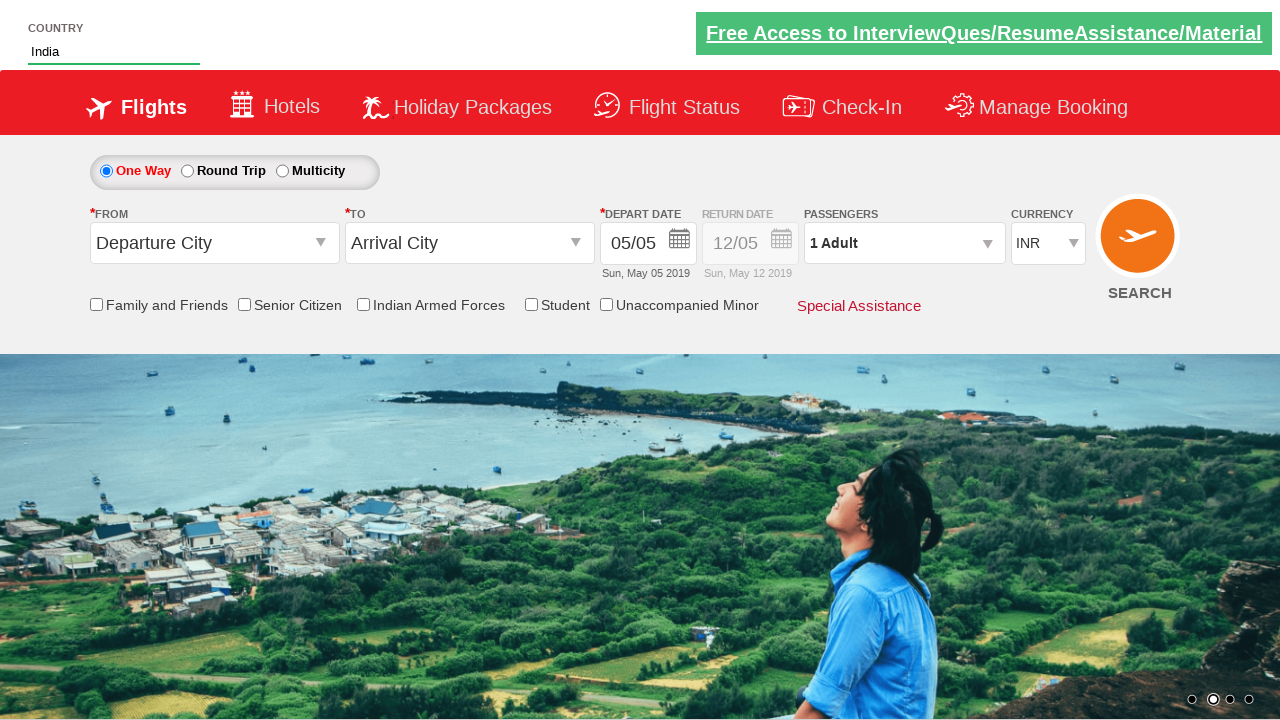

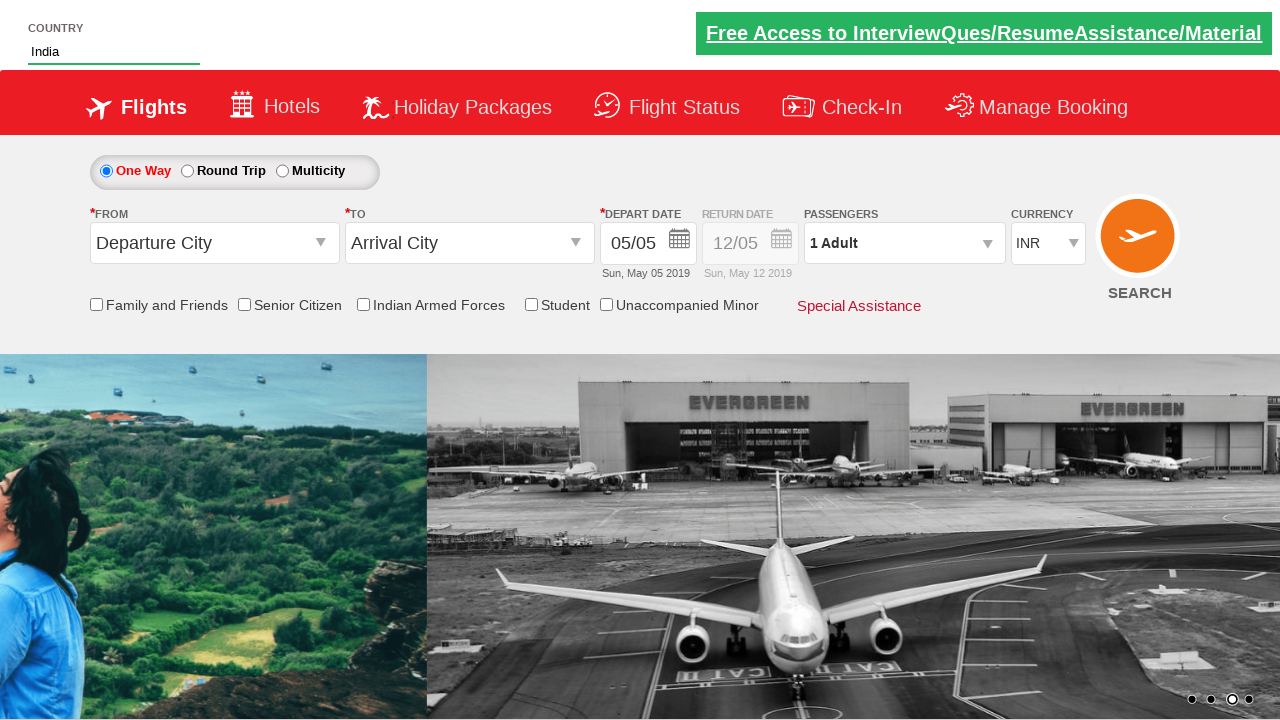